Tests navigation on eroomrent.in by hovering over the "Owner-G" menu item and clicking on the "Register" link in the dropdown menu

Starting URL: https://eroomrent.in/

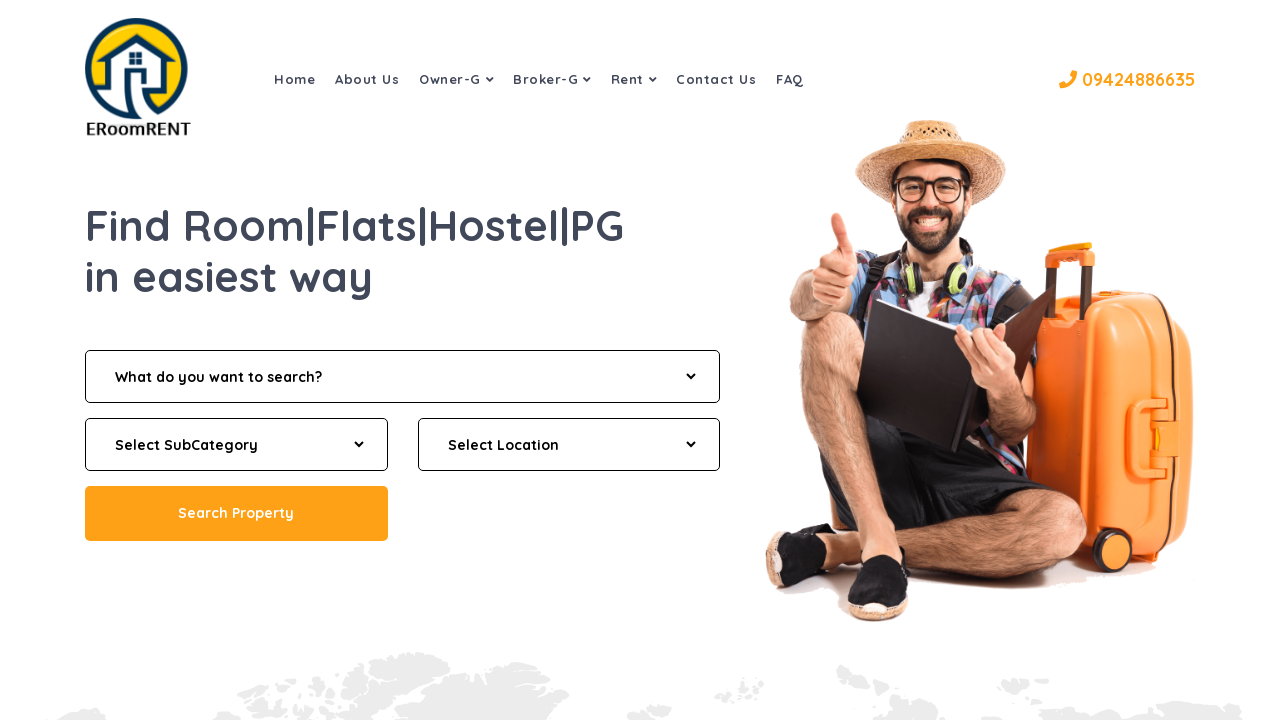

Hovered over 'Owner-G' menu item to reveal dropdown at (456, 79) on a:text('Owner-G')
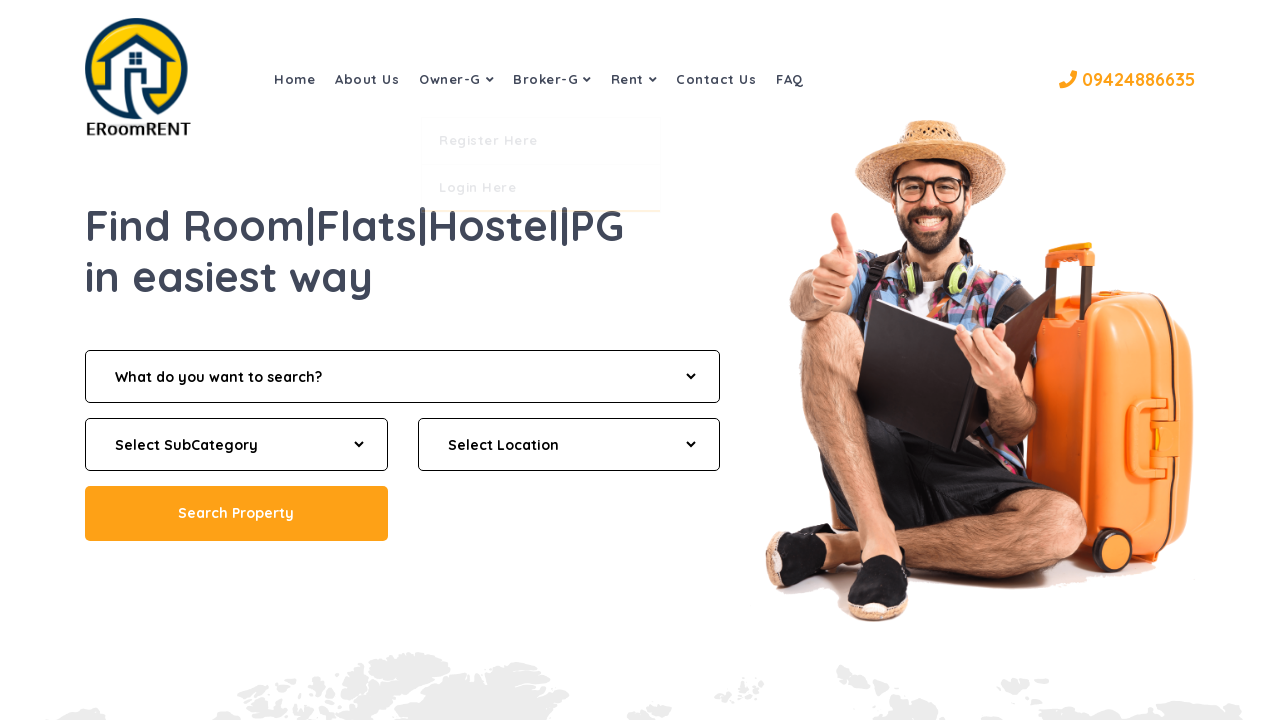

Clicked on 'Register' link in dropdown menu at (541, 23) on a:text('Register')
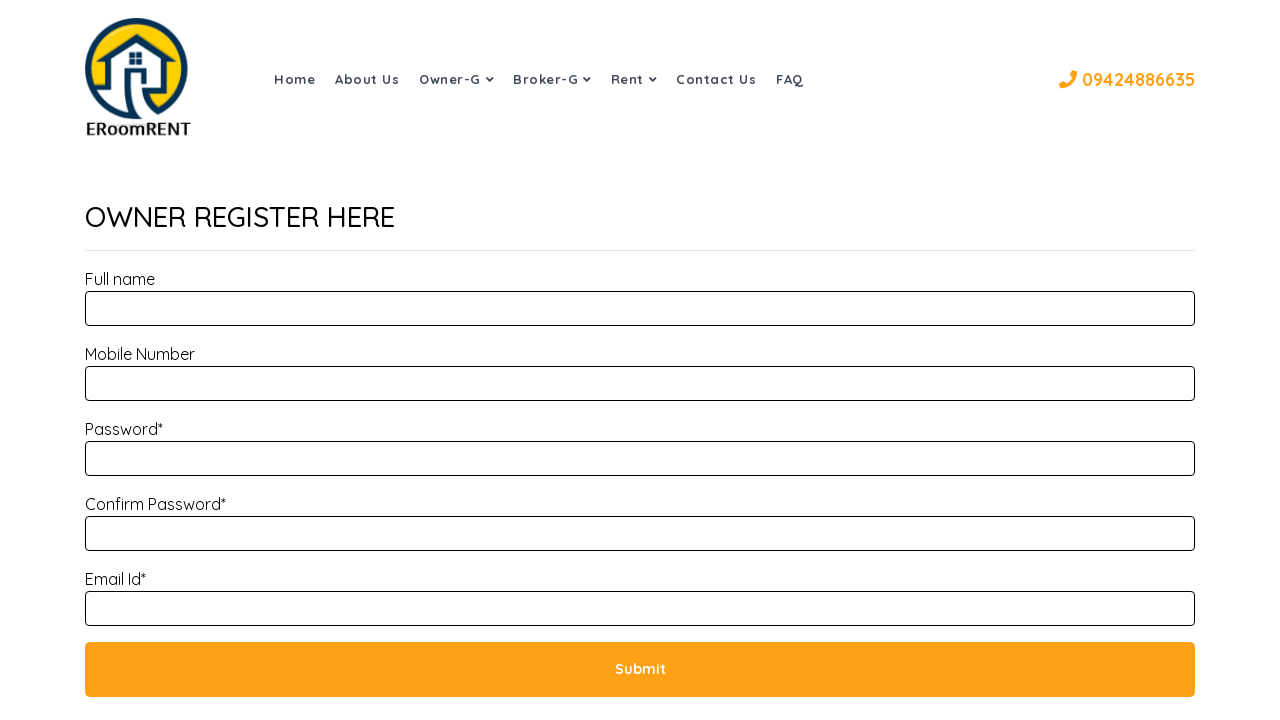

Waited for page navigation to complete (networkidle)
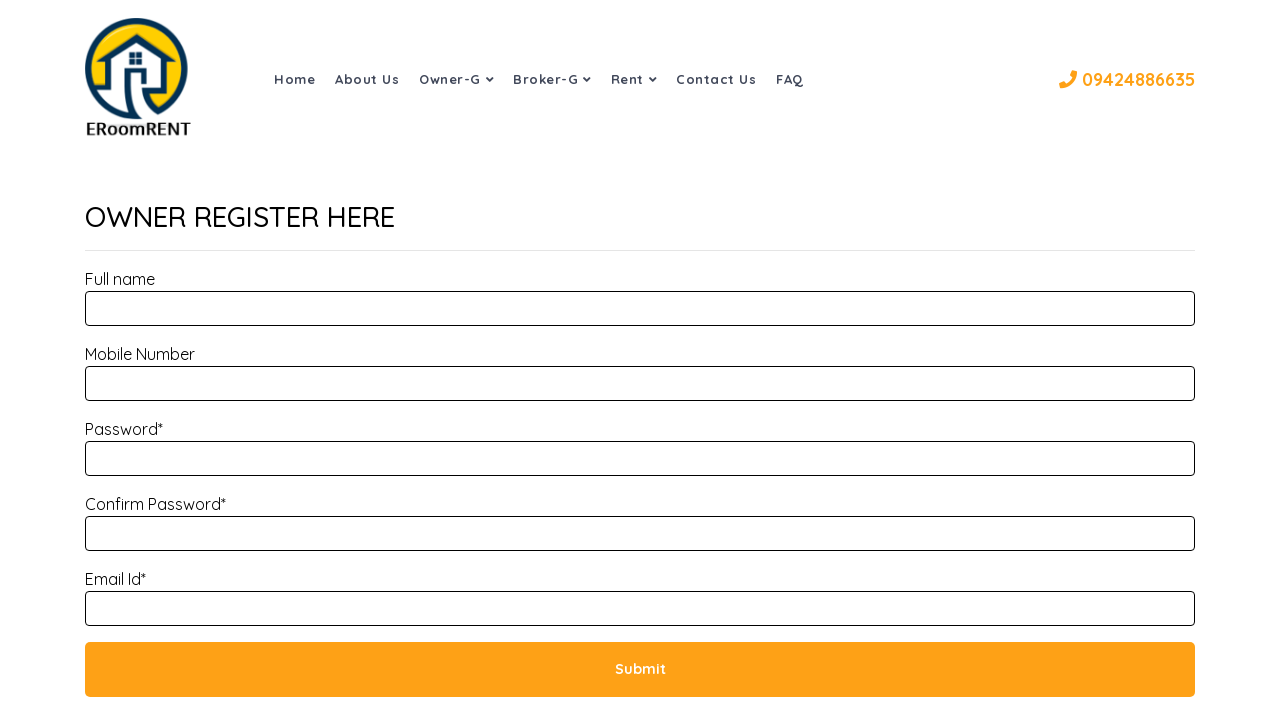

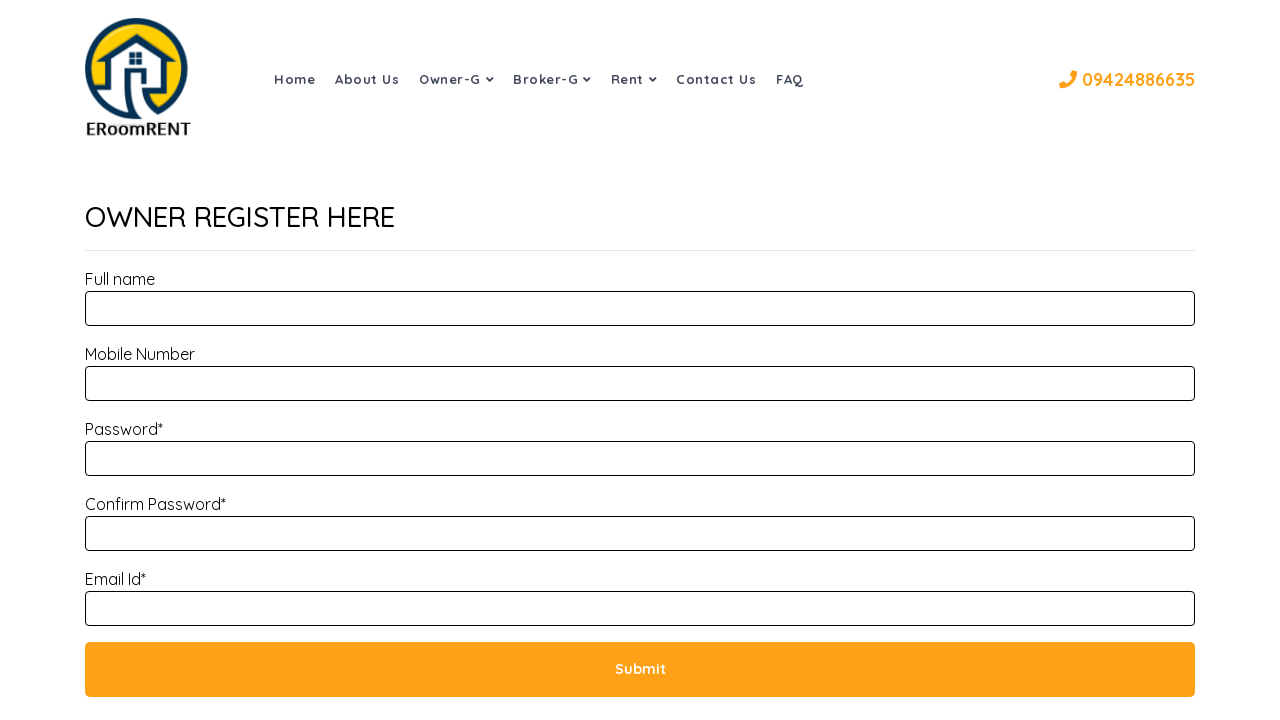